Tests the documentation site by verifying the homepage loads with correct title, checking navigation is visible, and navigating to API and testing documentation pages.

Starting URL: https://tjsingleton.github.io/bulletbuzz/

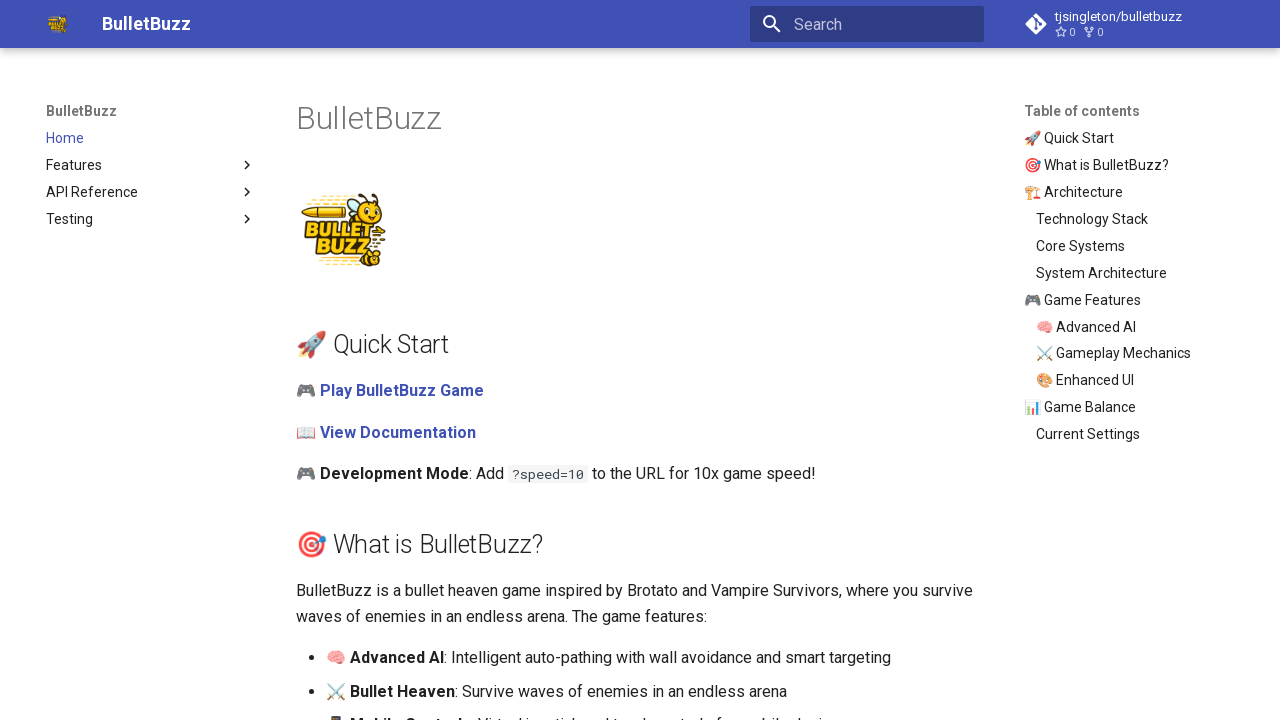

Waited for homepage to load
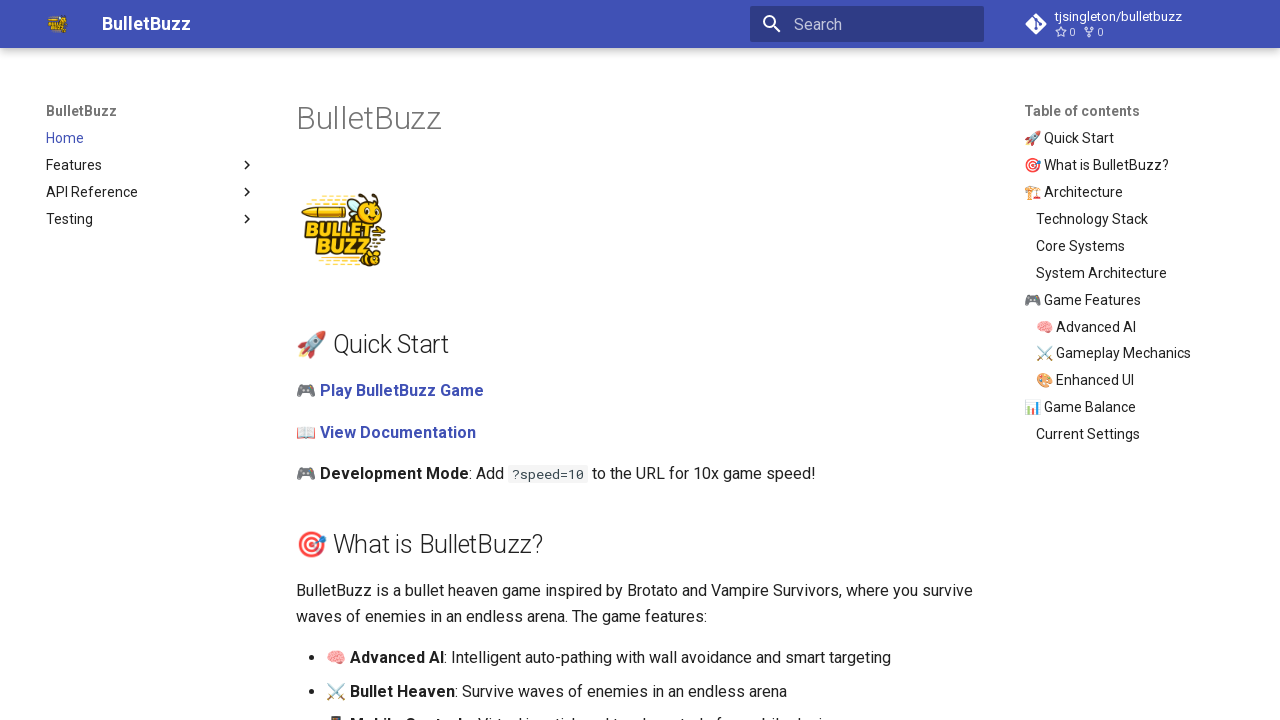

Retrieved homepage title from h1 element
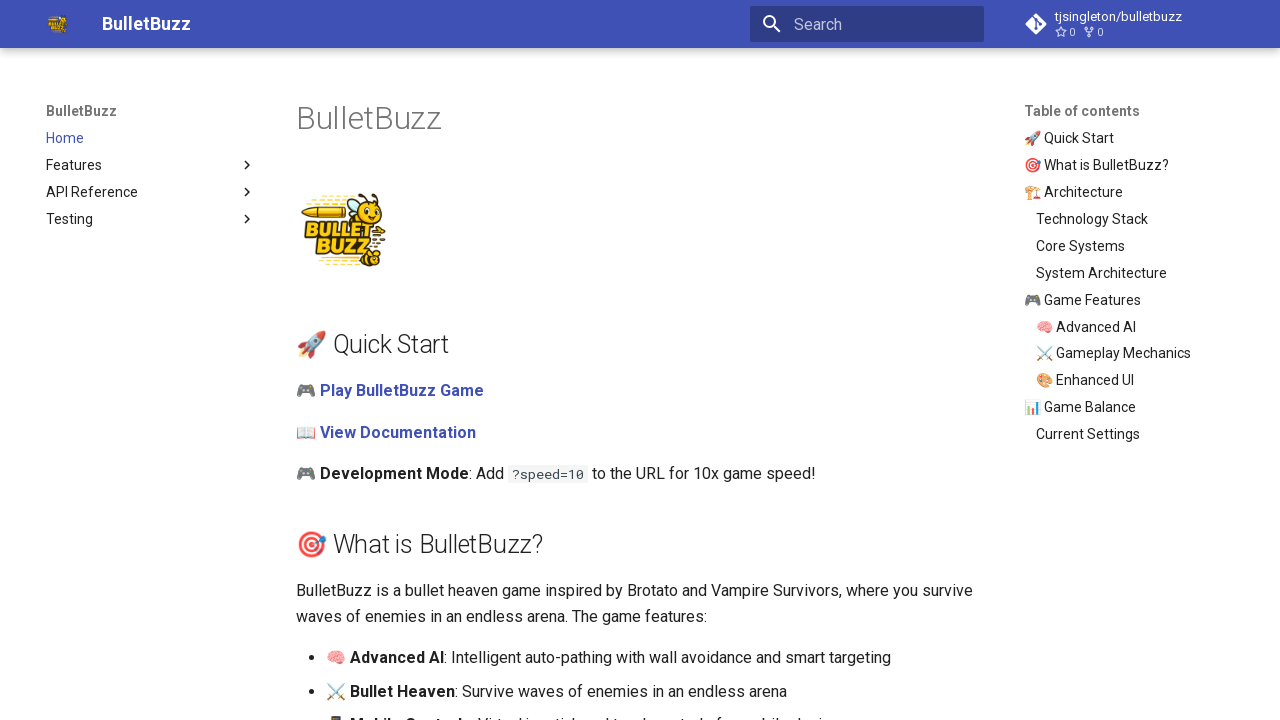

Verified homepage title contains 'BulletBuzz'
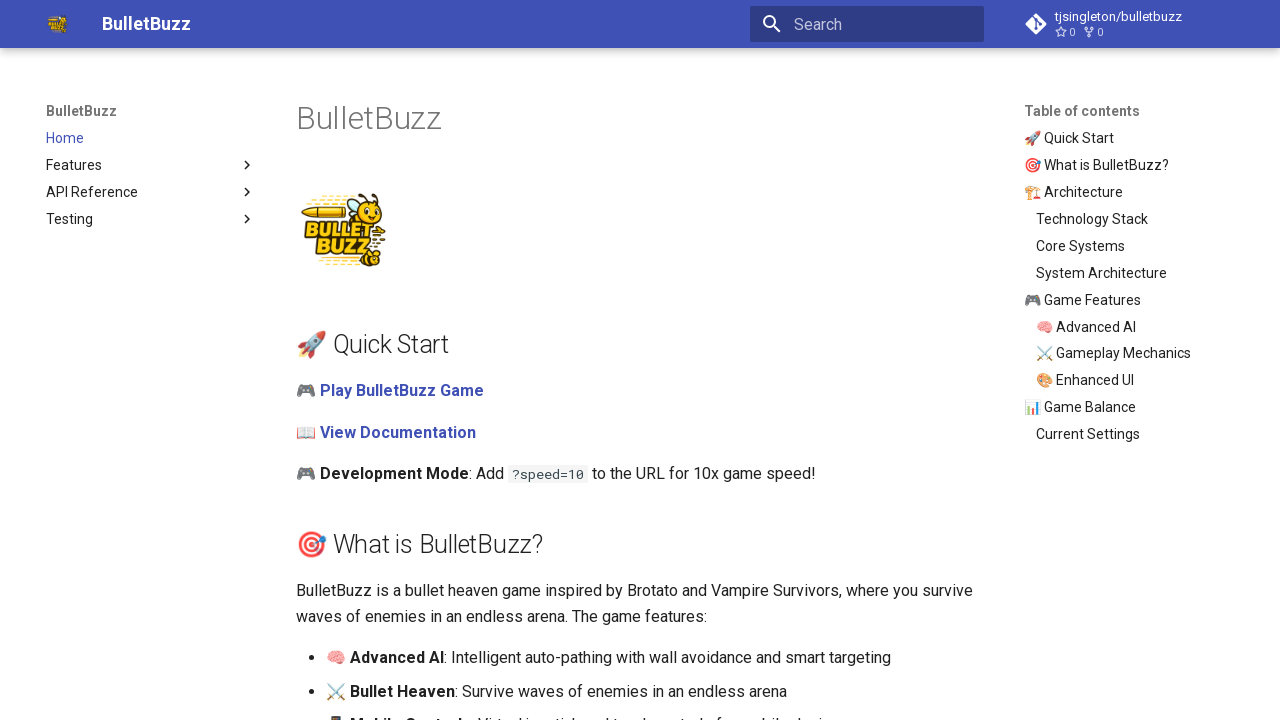

Checked if navigation menu is visible
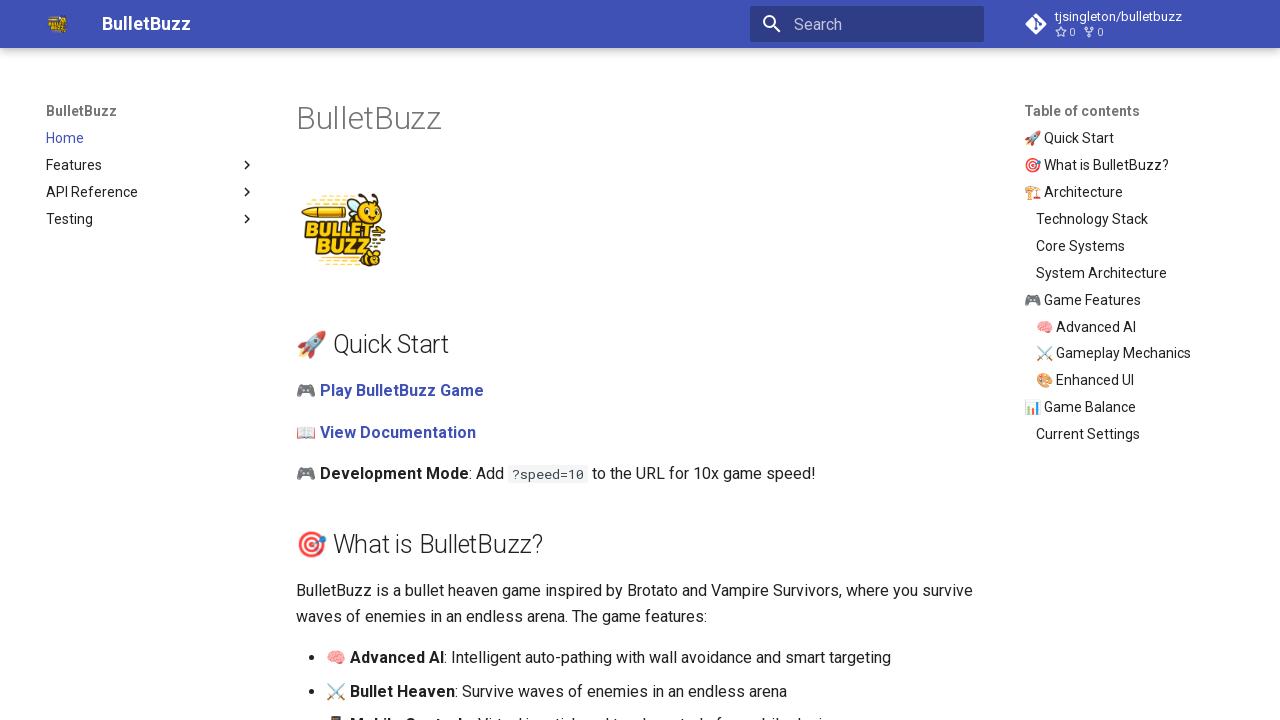

Navigated to API documentation page
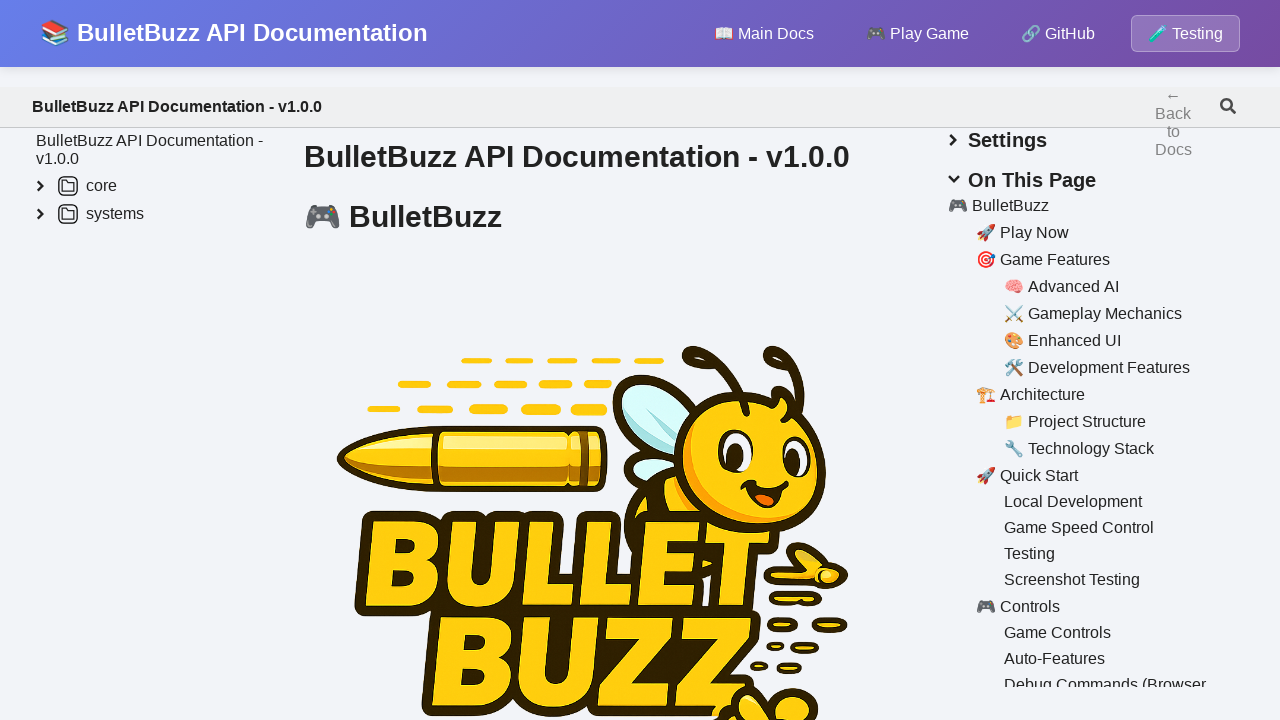

Waited for API documentation page to load
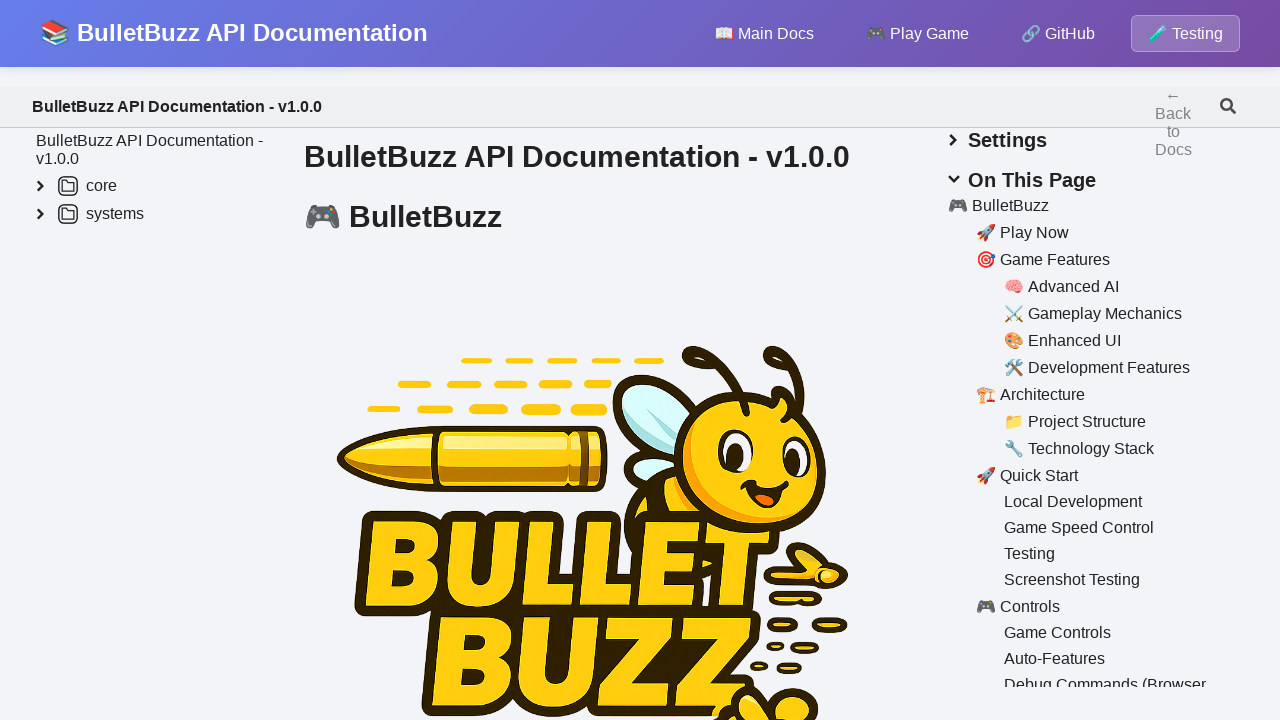

Retrieved API documentation title
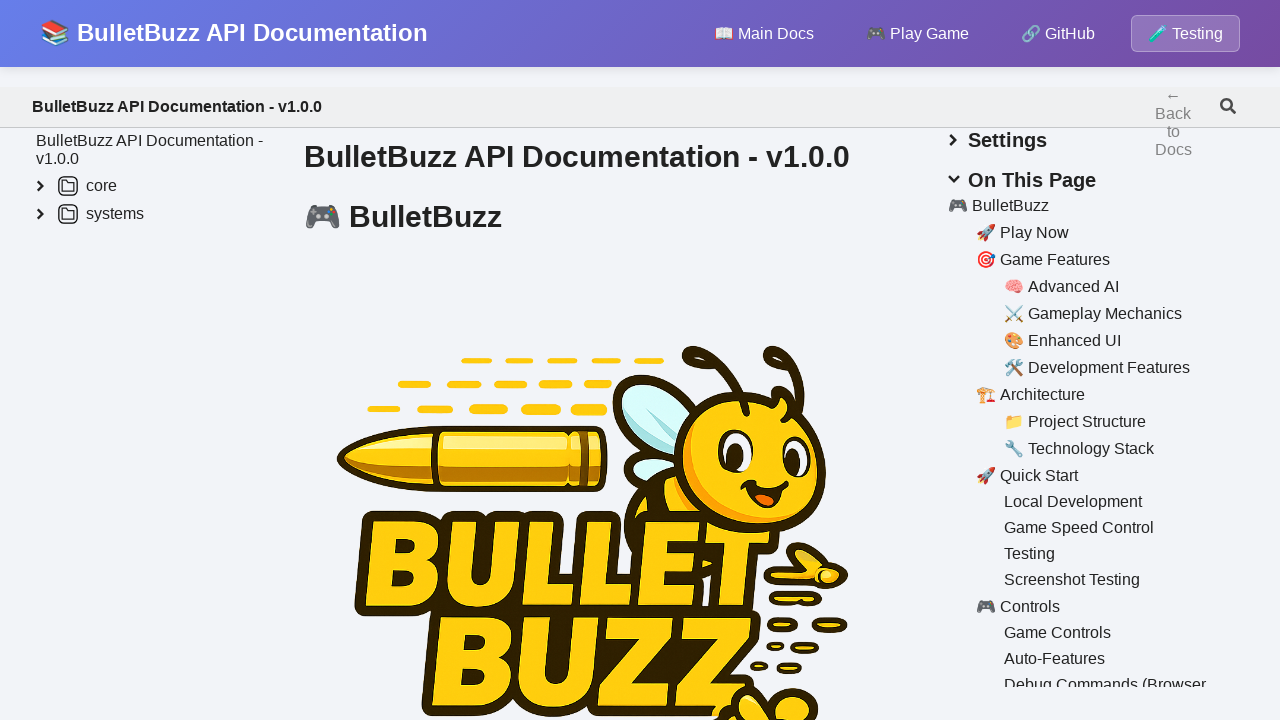

Navigated to unit testing documentation page
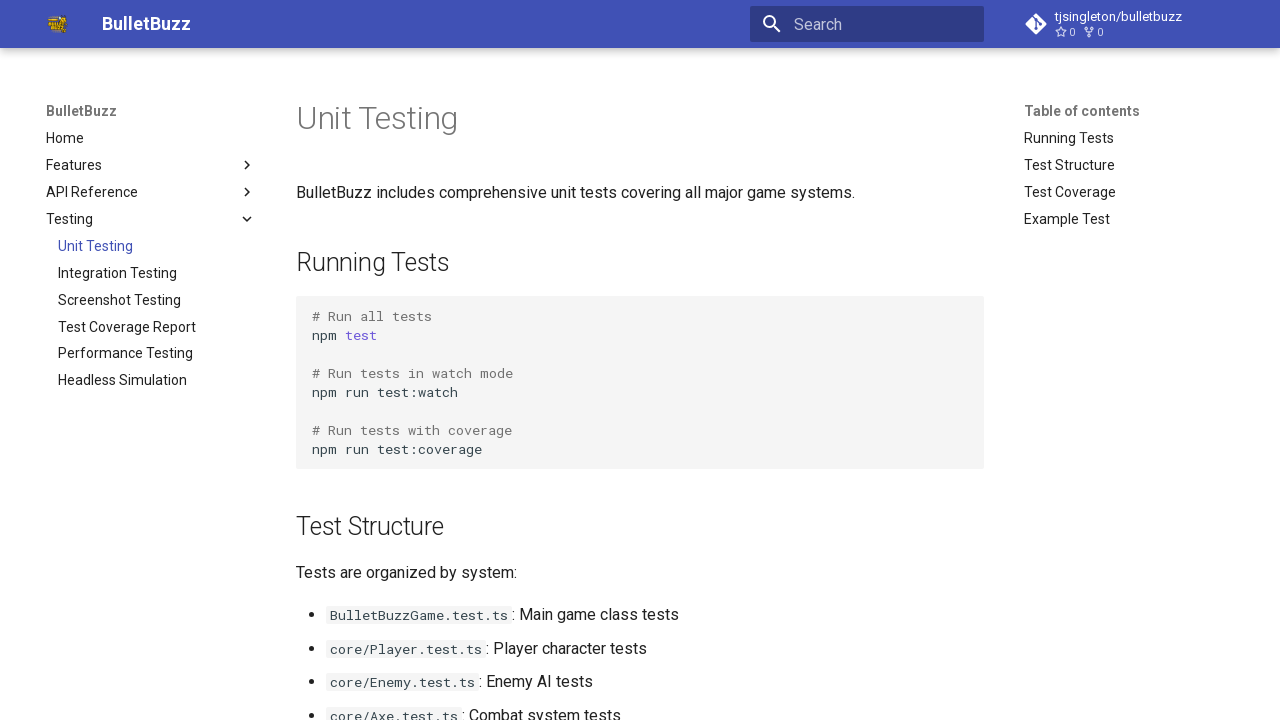

Waited for testing documentation page to load
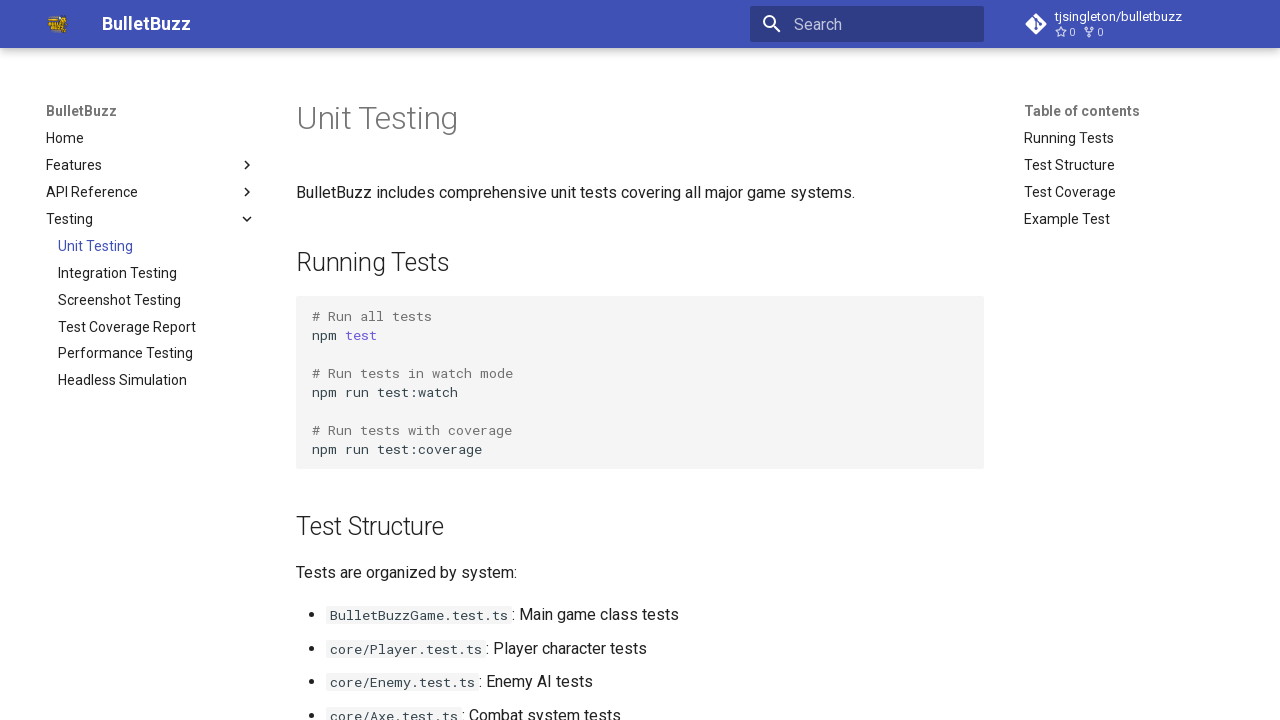

Retrieved testing documentation title
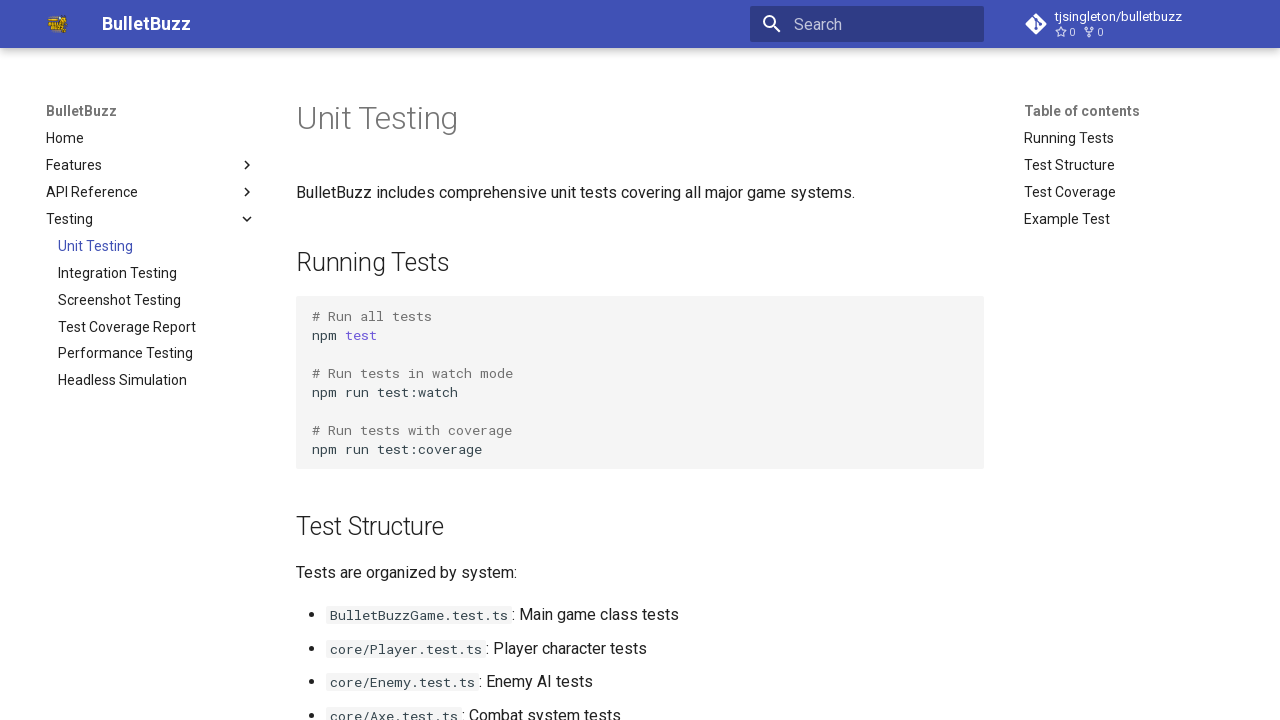

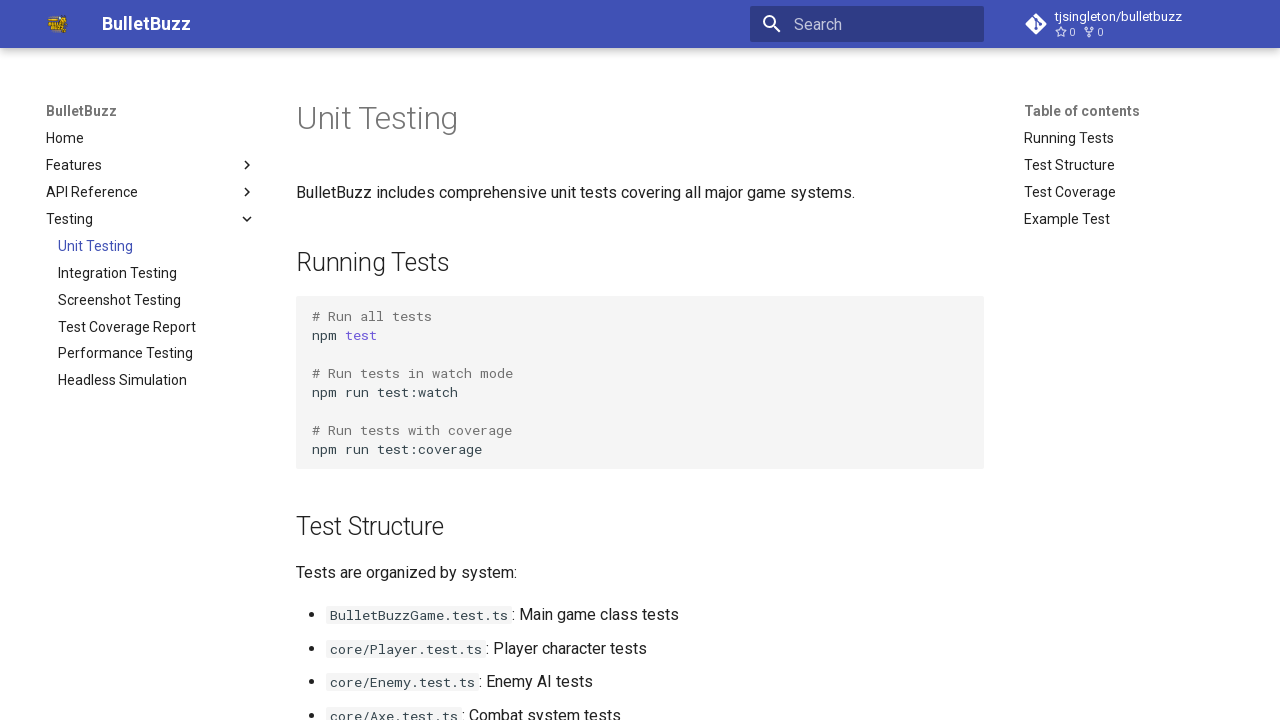